Tests a registration form by filling in required fields (first name, last name, email) with randomly generated data and submitting the form to verify successful registration.

Starting URL: http://suninjuly.github.io/registration1.html

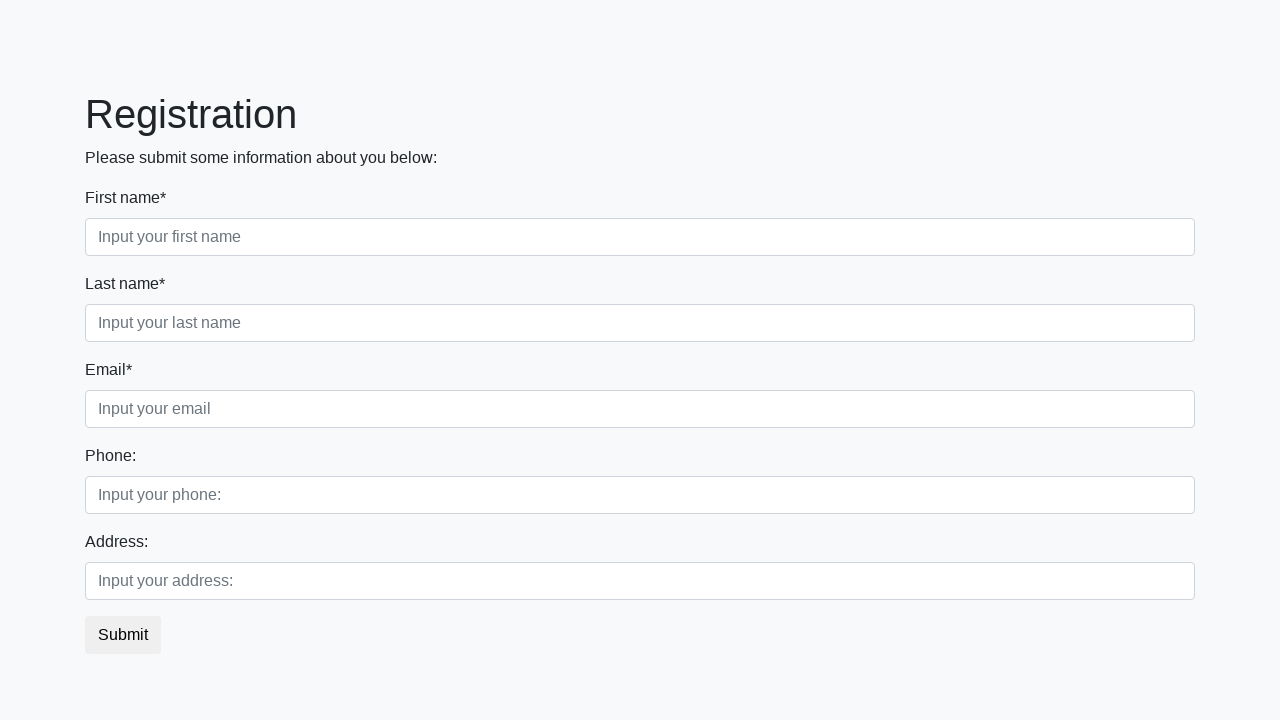

Filled first name field with randomly generated name: cFXIPvez on input
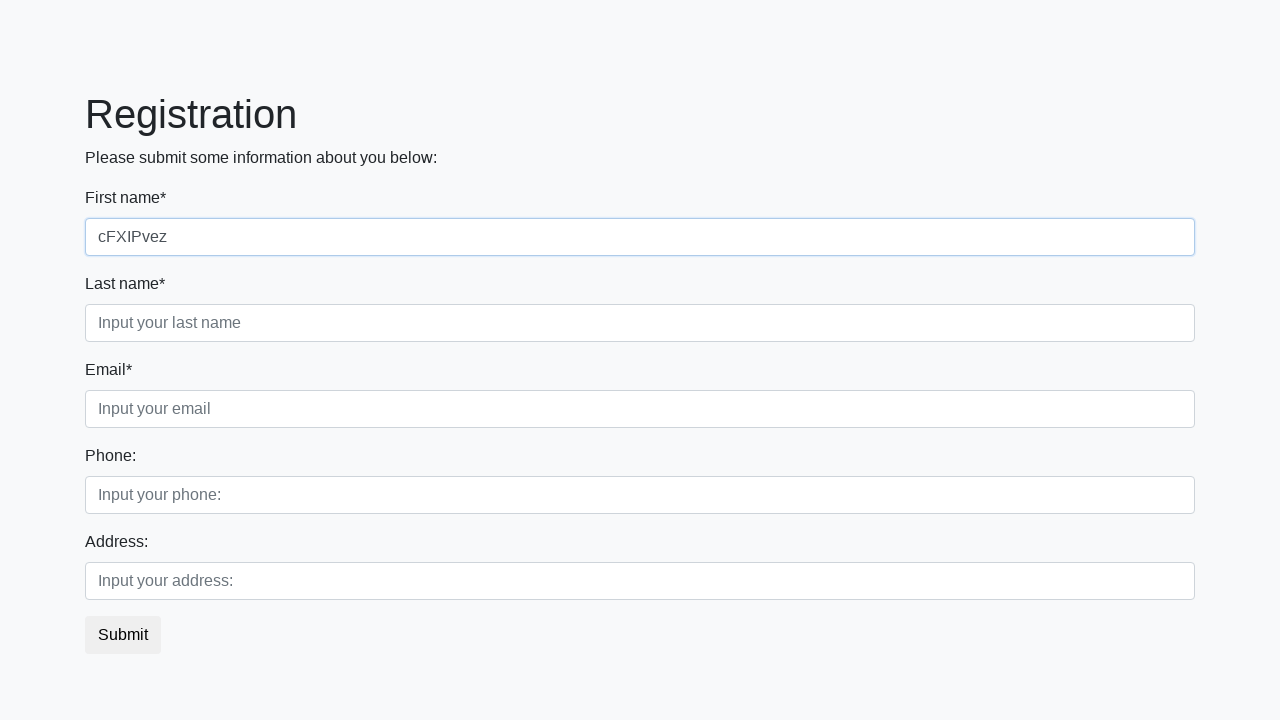

Filled last name field with randomly generated last name: tyLuUHWNFE on input.form-control.second[required]
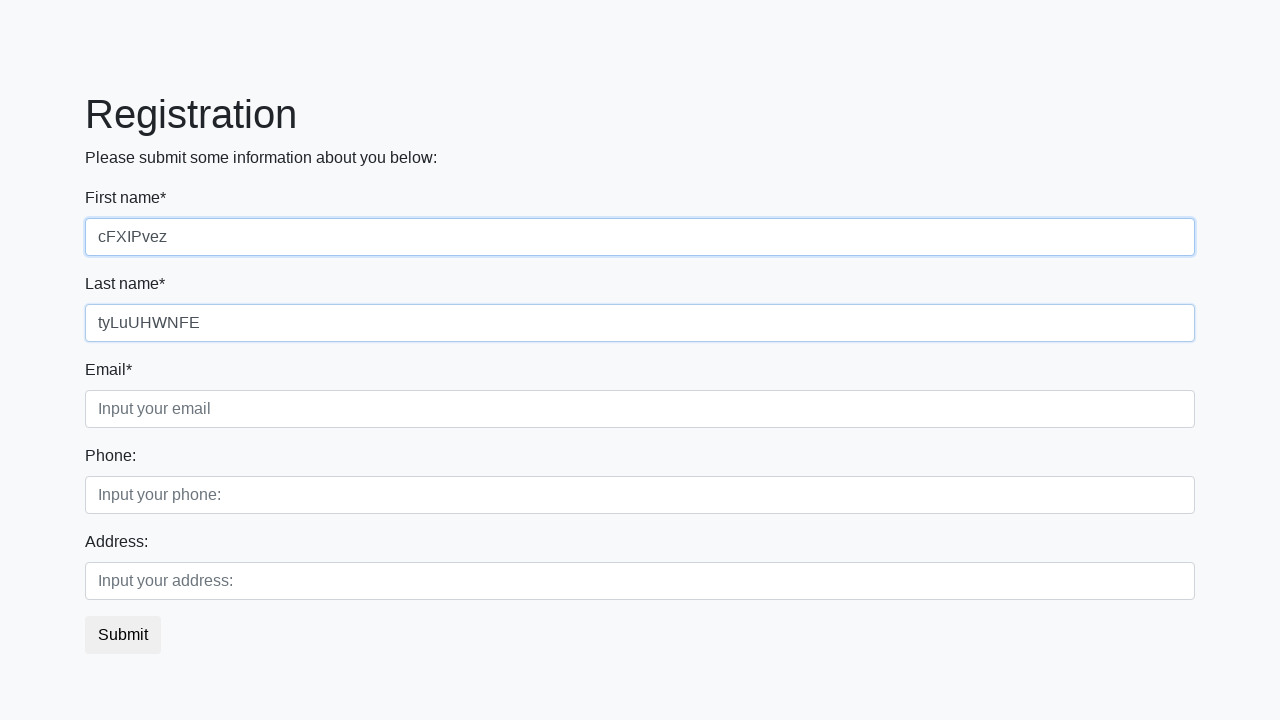

Filled email field with randomly generated email: test1708@example.com on .form-control.third
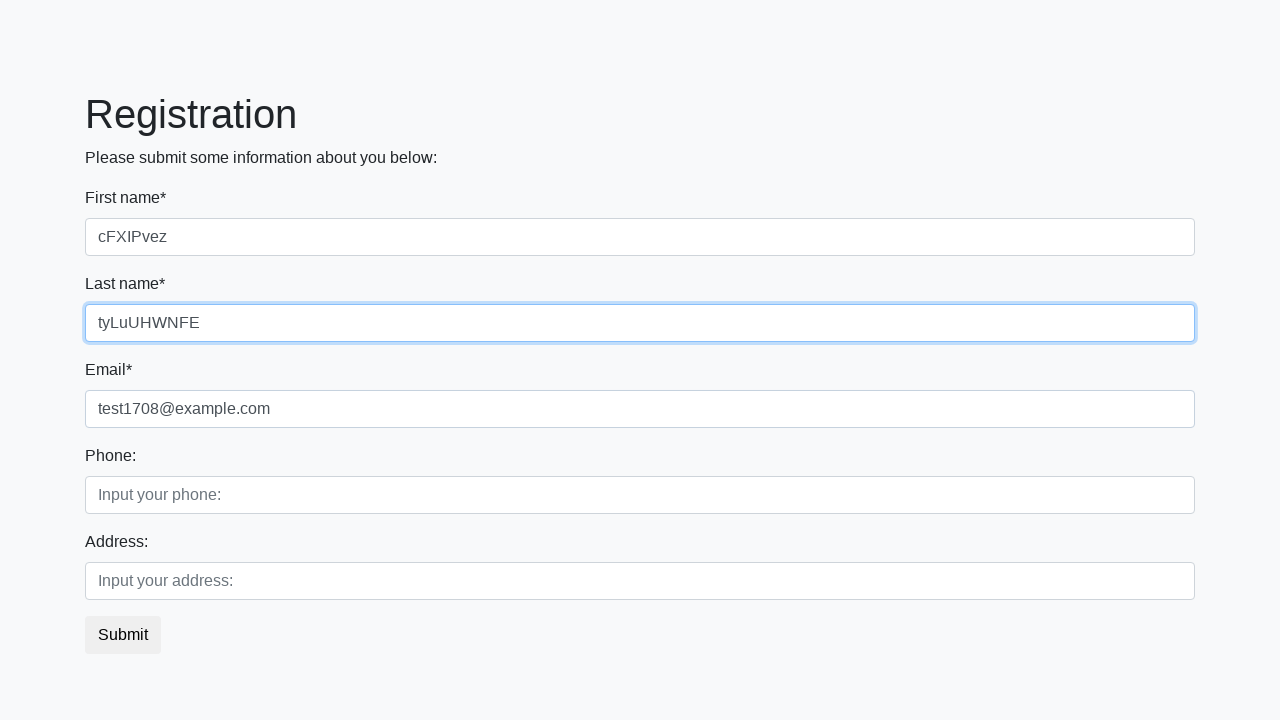

Clicked submit button to register at (123, 635) on button.btn
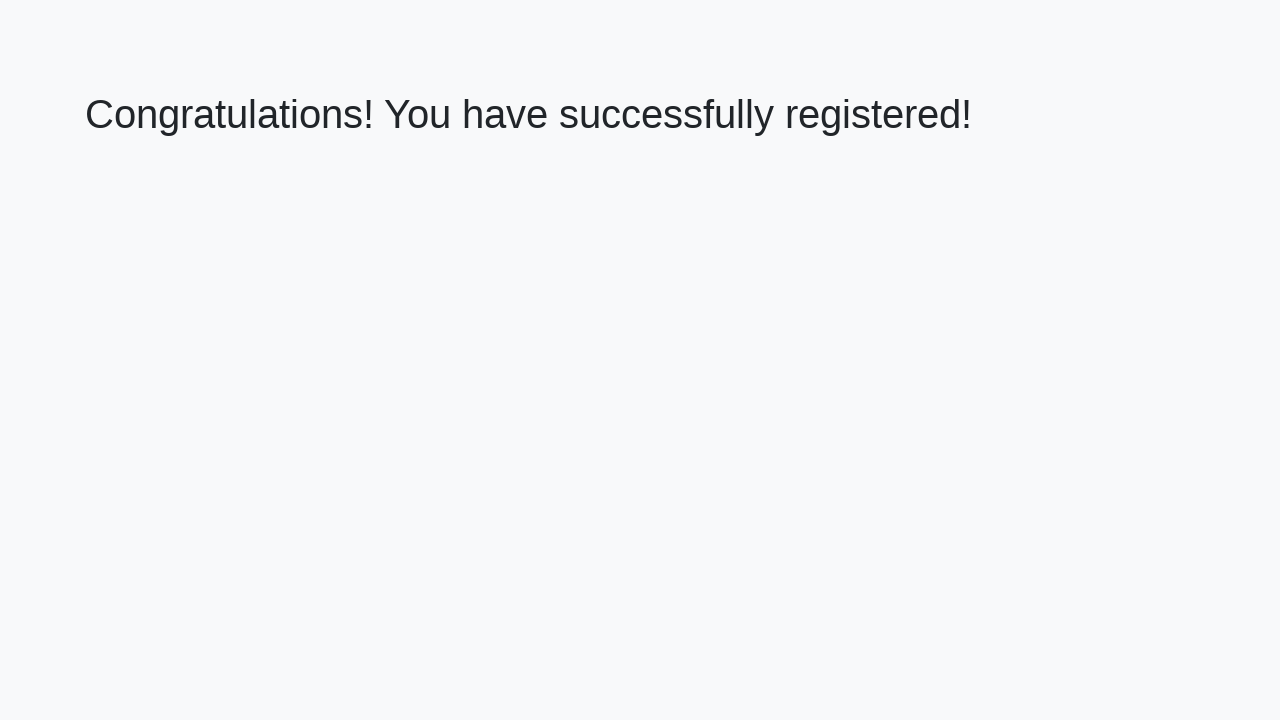

Registration form submitted successfully and success page loaded
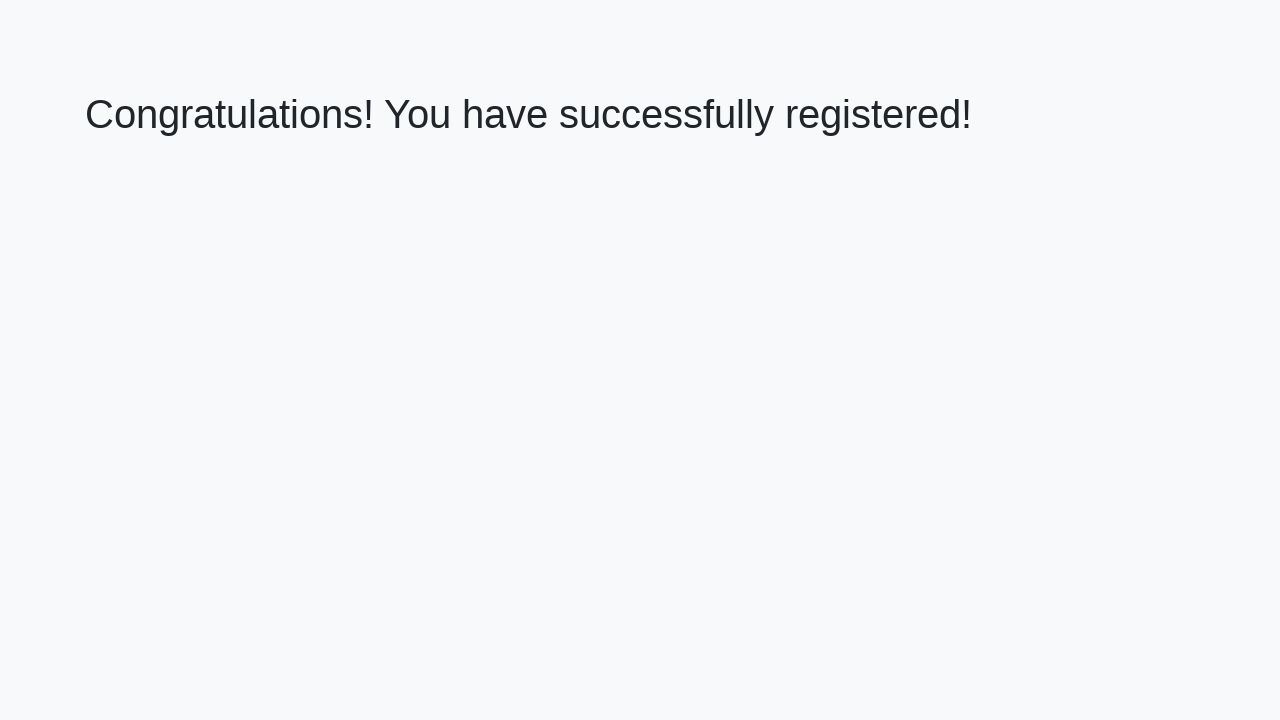

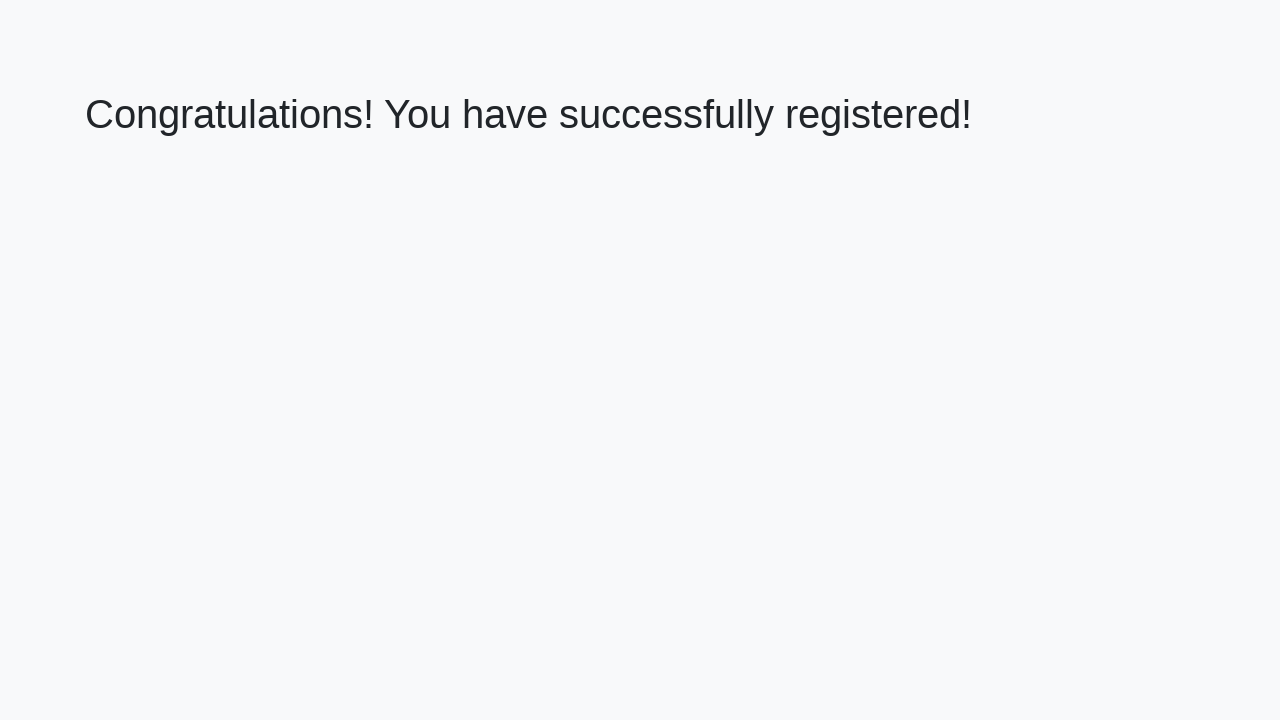